Navigates to Cowin website and opens FAQ and Partners pages in new windows, then retrieves and prints the window handles

Starting URL: https://www.cowin.gov.in/

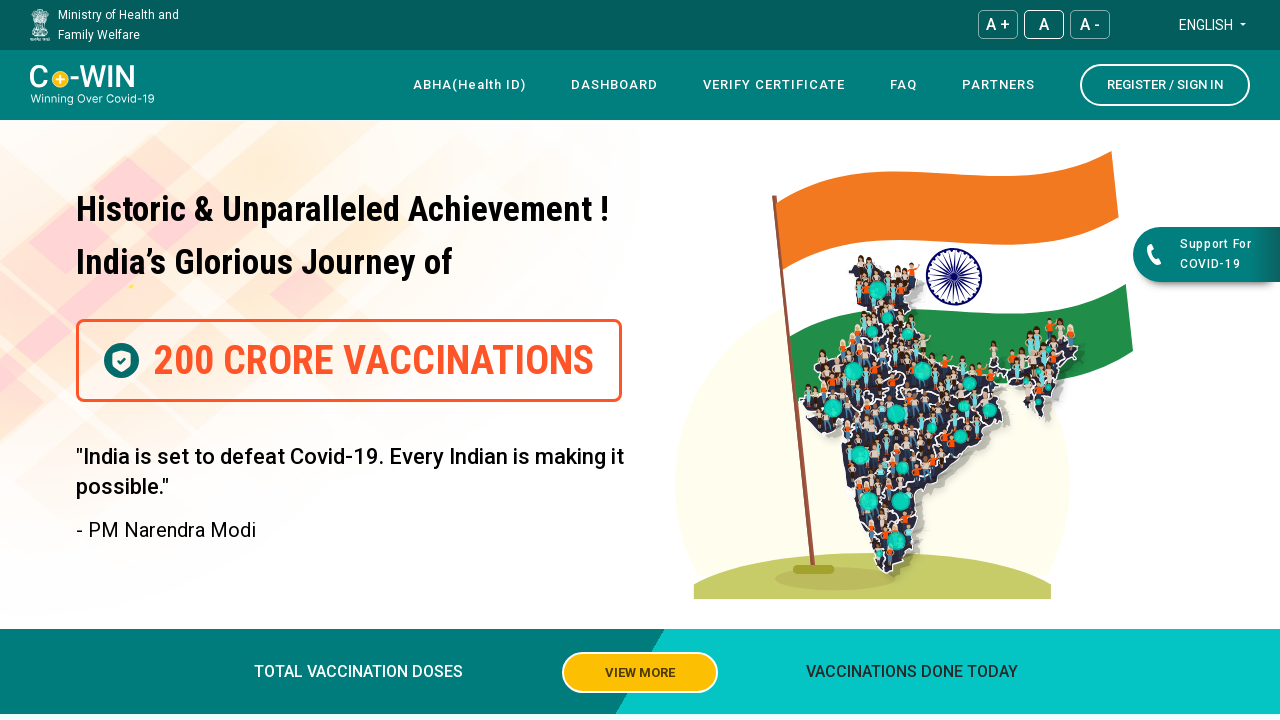

Clicked FAQ link to open in new window at (904, 85) on xpath=//*[@id="navbar"]/div[4]/div/div[1]/div/nav/div[3]/div/ul/li[4]/a
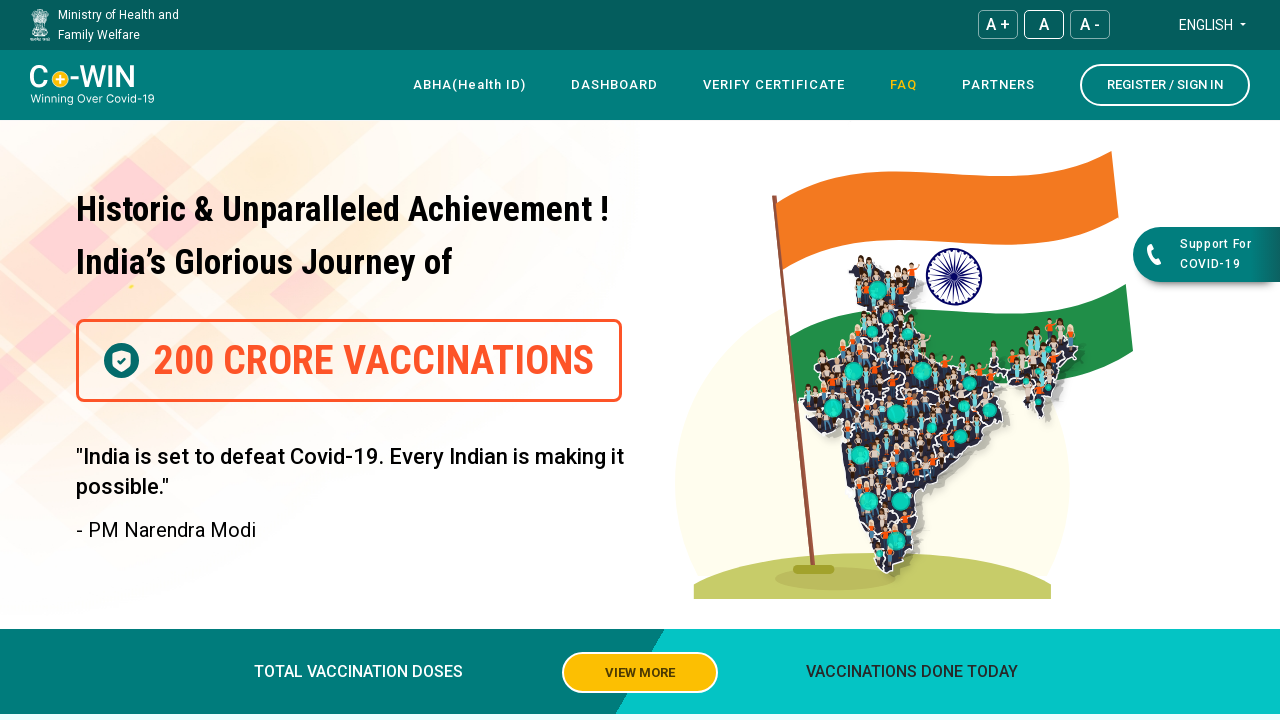

FAQ page opened in new window
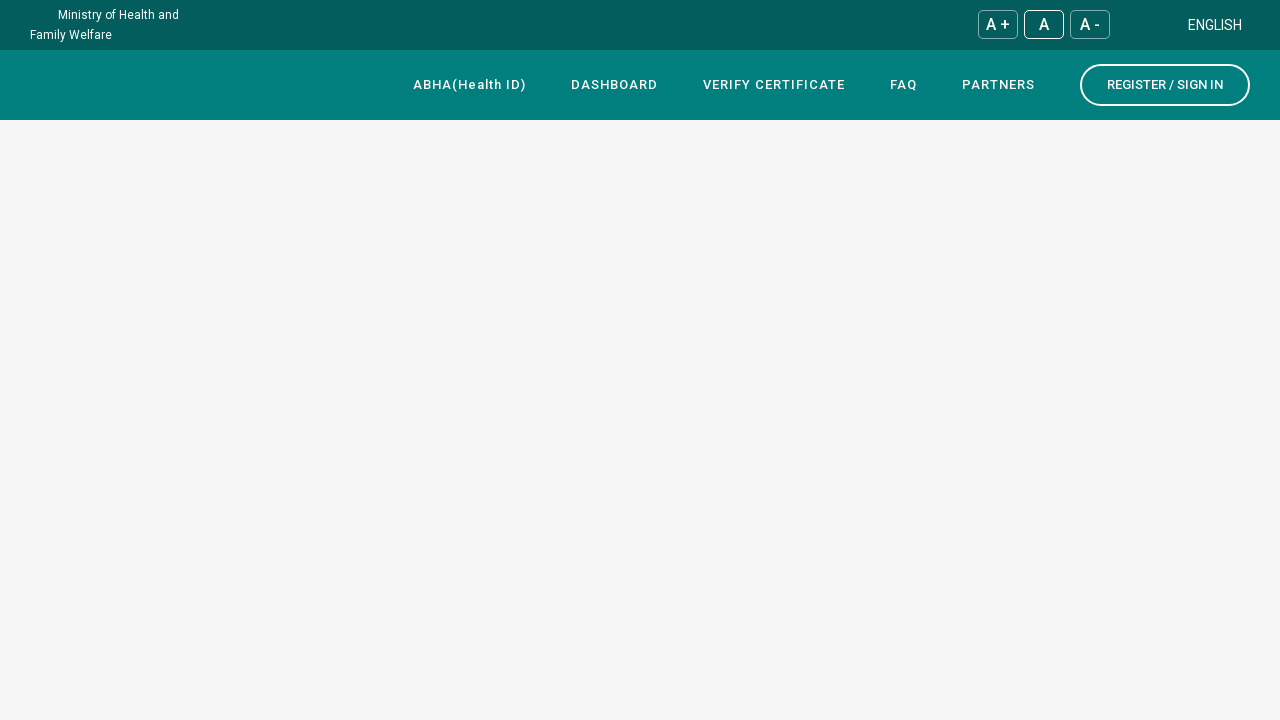

Retrieved FAQ page URL: https://www.cowin.gov.in/faq
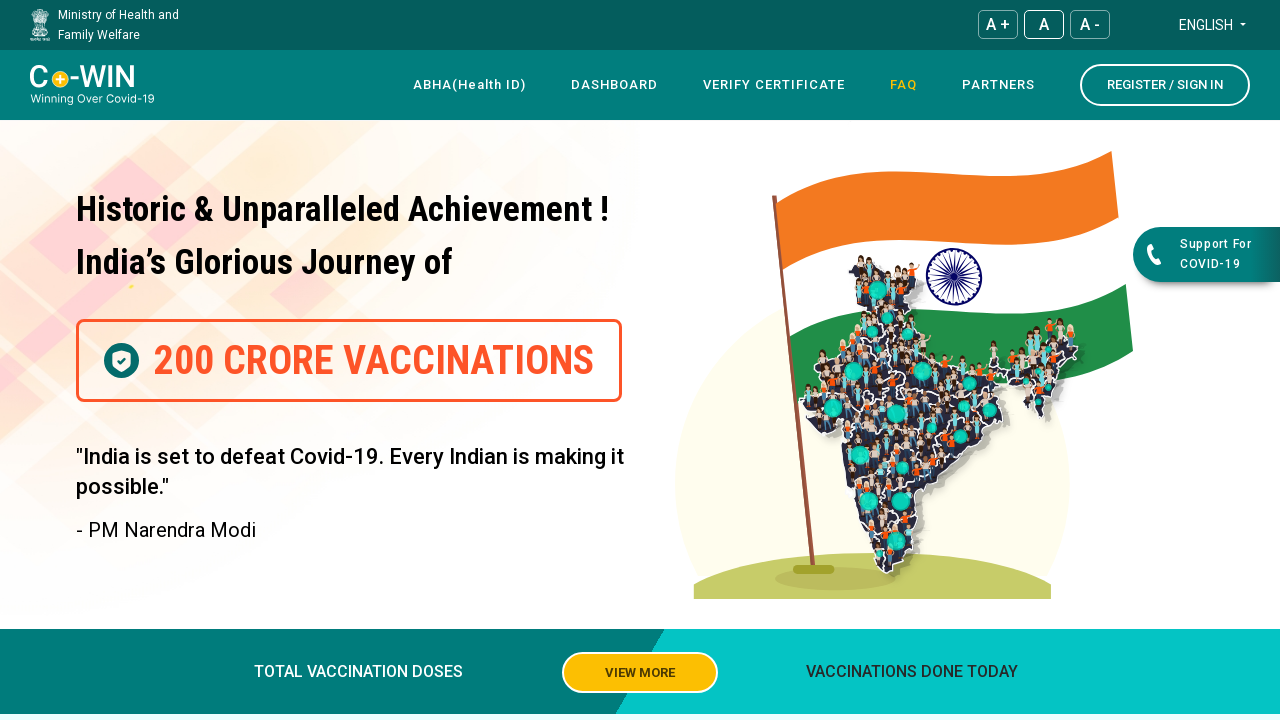

Closed FAQ page
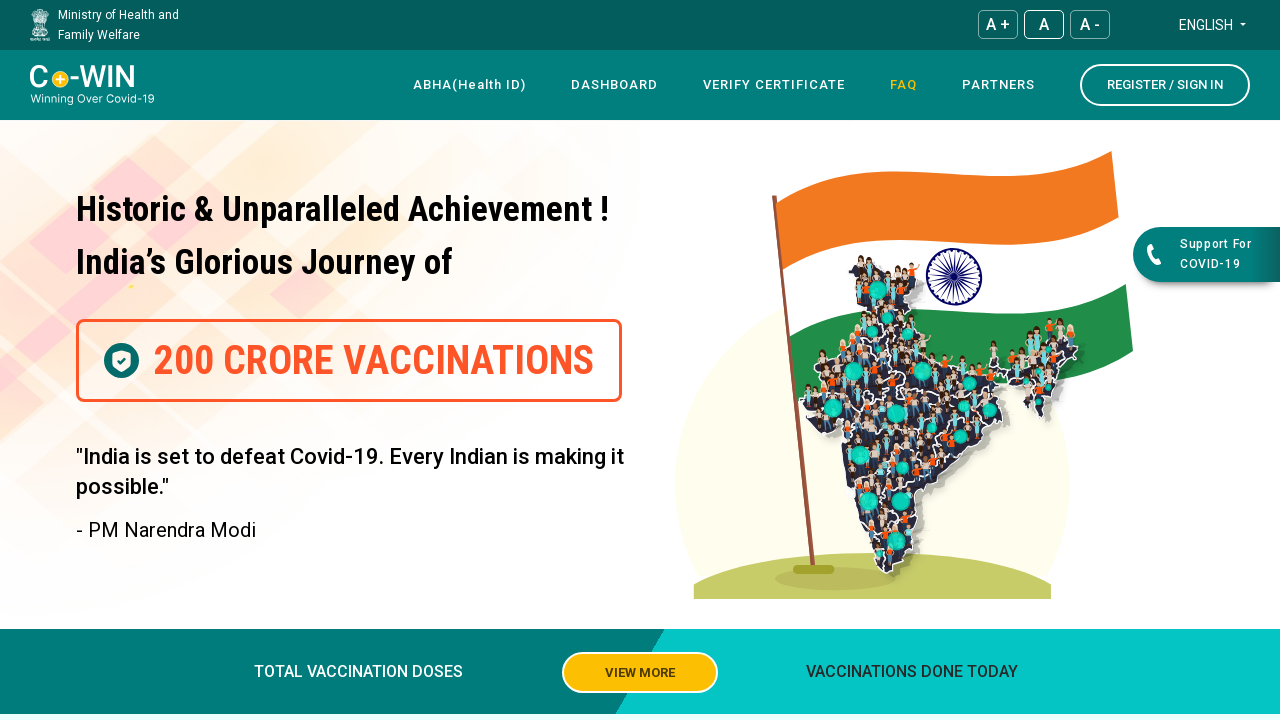

Clicked Partners link to open in new window at (998, 85) on xpath=//*[@id="navbar"]/div[4]/div/div[1]/div/nav/div[3]/div/ul/li[5]/a
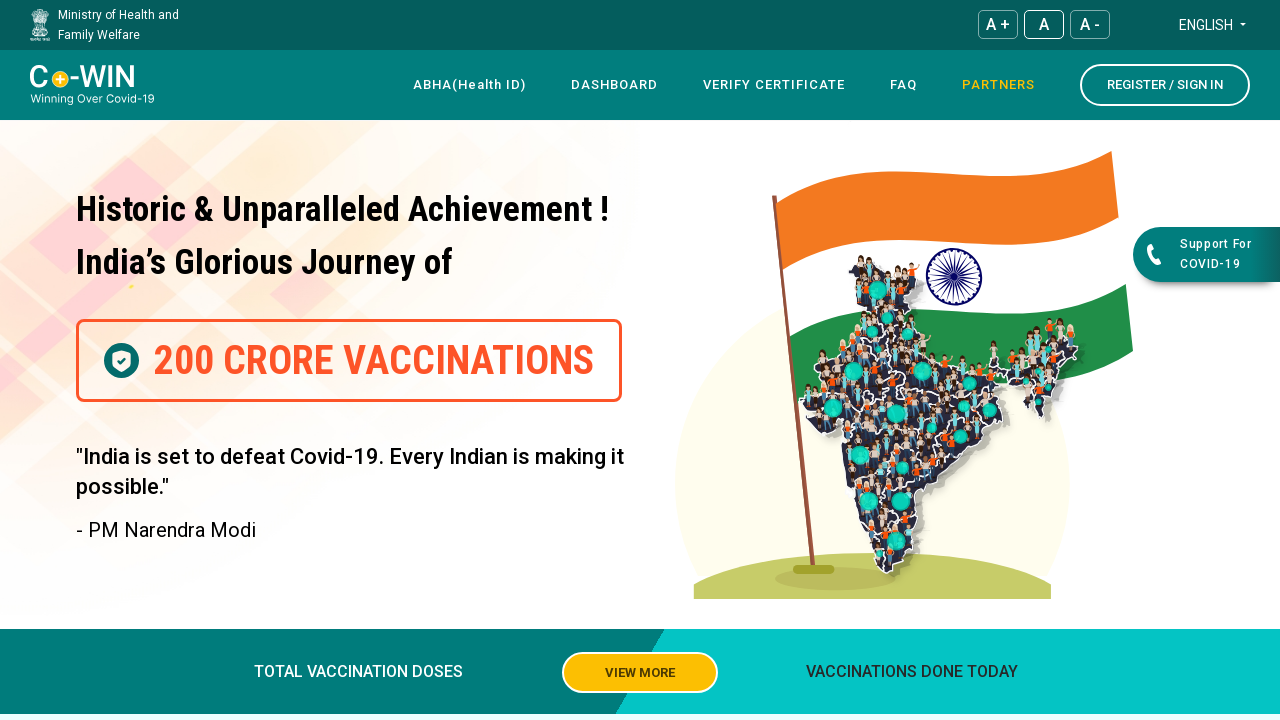

Partners page opened in new window
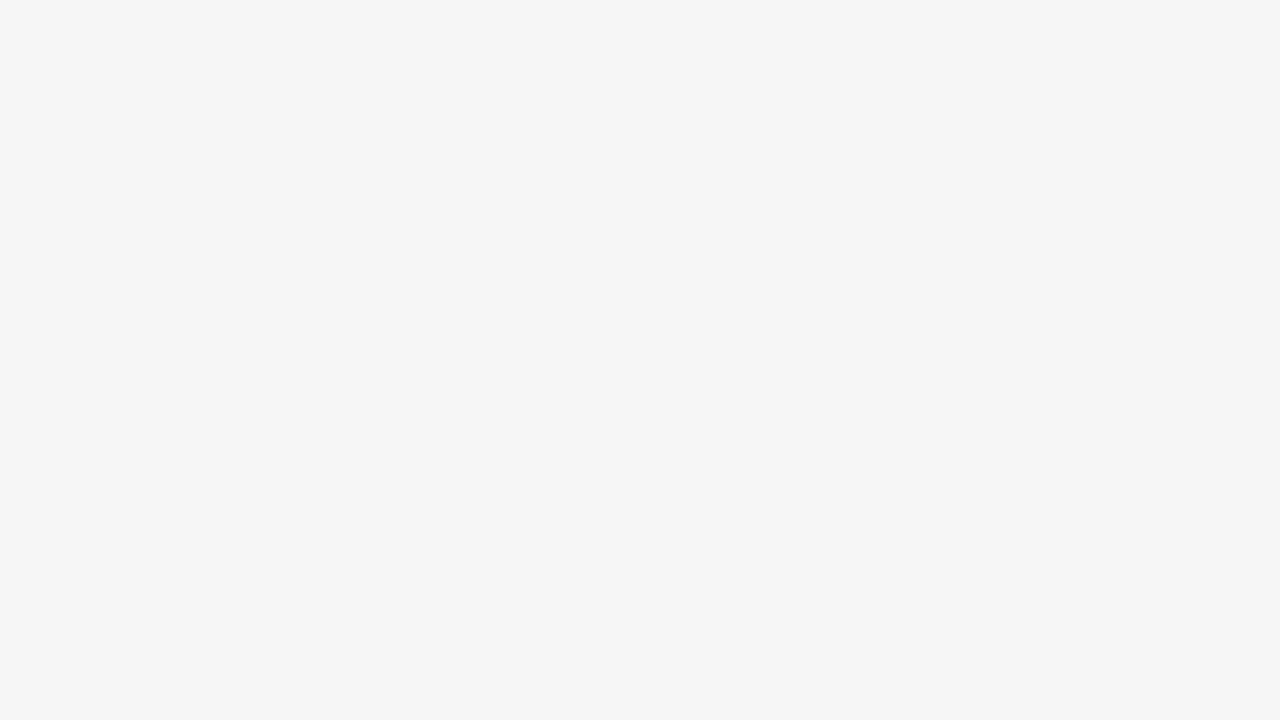

Retrieved Partners page URL: https://www.cowin.gov.in/our-partner
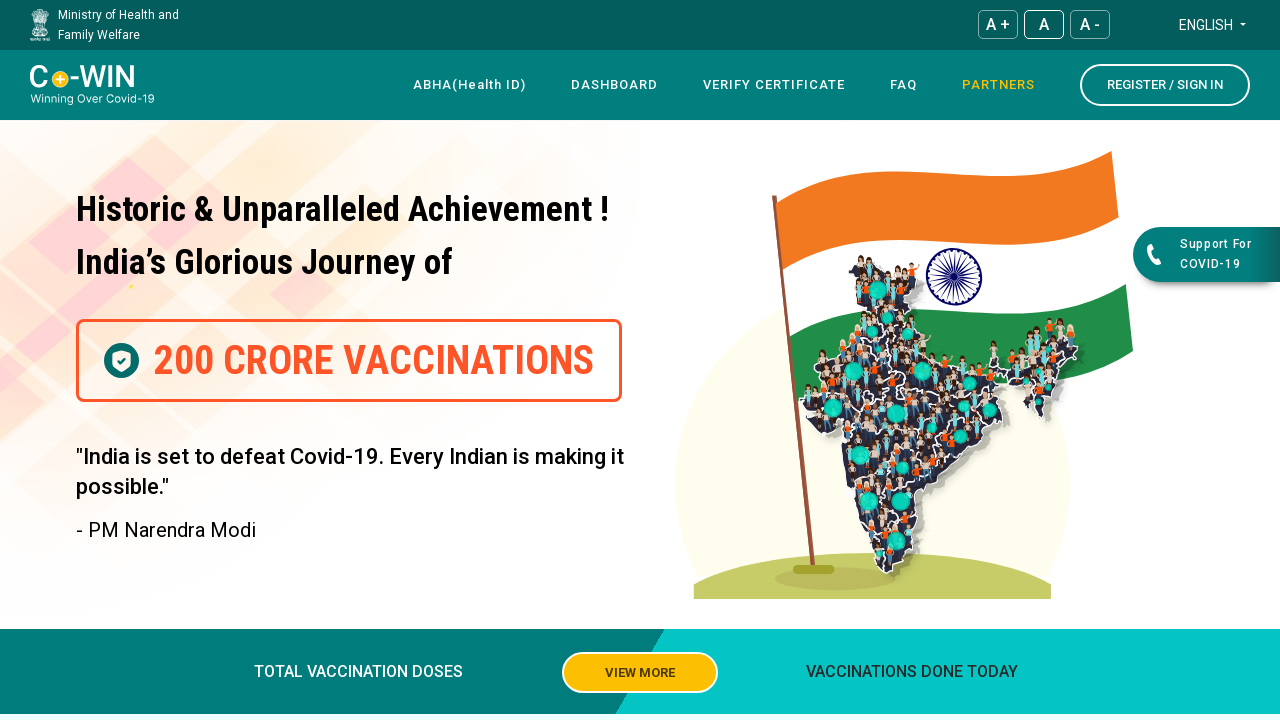

Closed Partners page
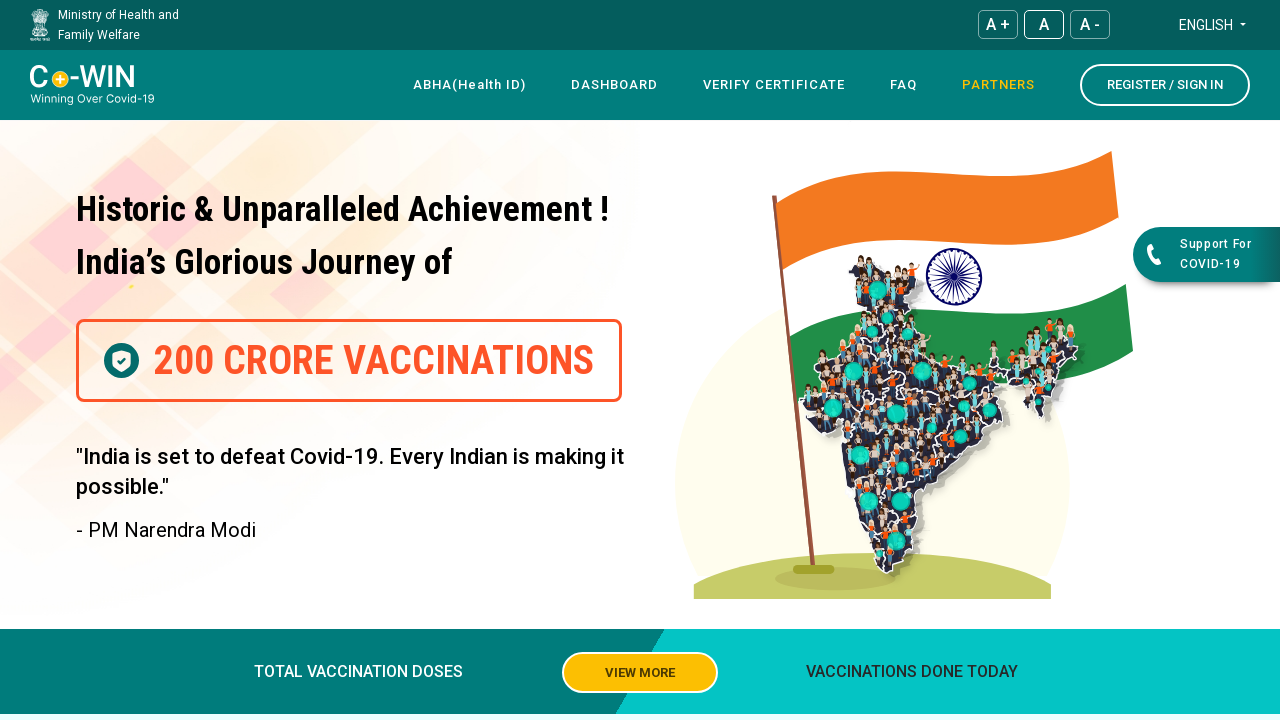

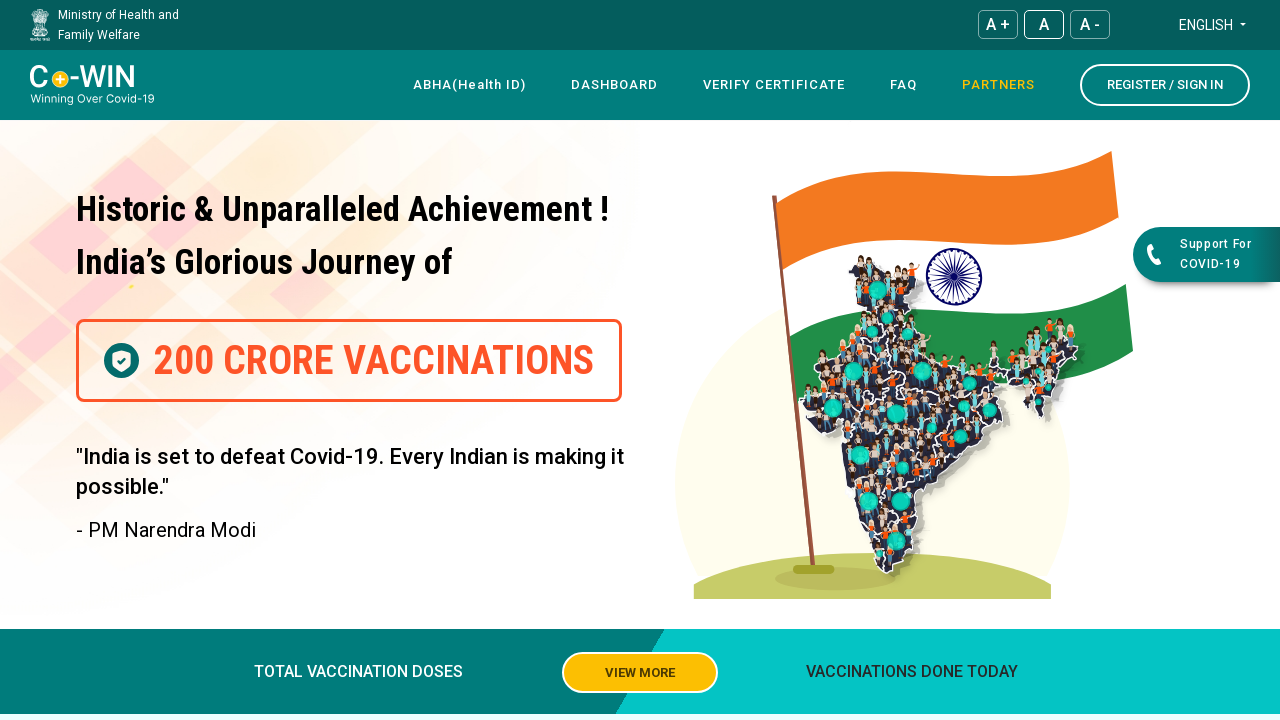